Tests various checkbox interactions on the Leafground demo site including basic checkbox, ajax checkbox, language selection, and toggle switch

Starting URL: https://www.leafground.com/checkbox.xhtml

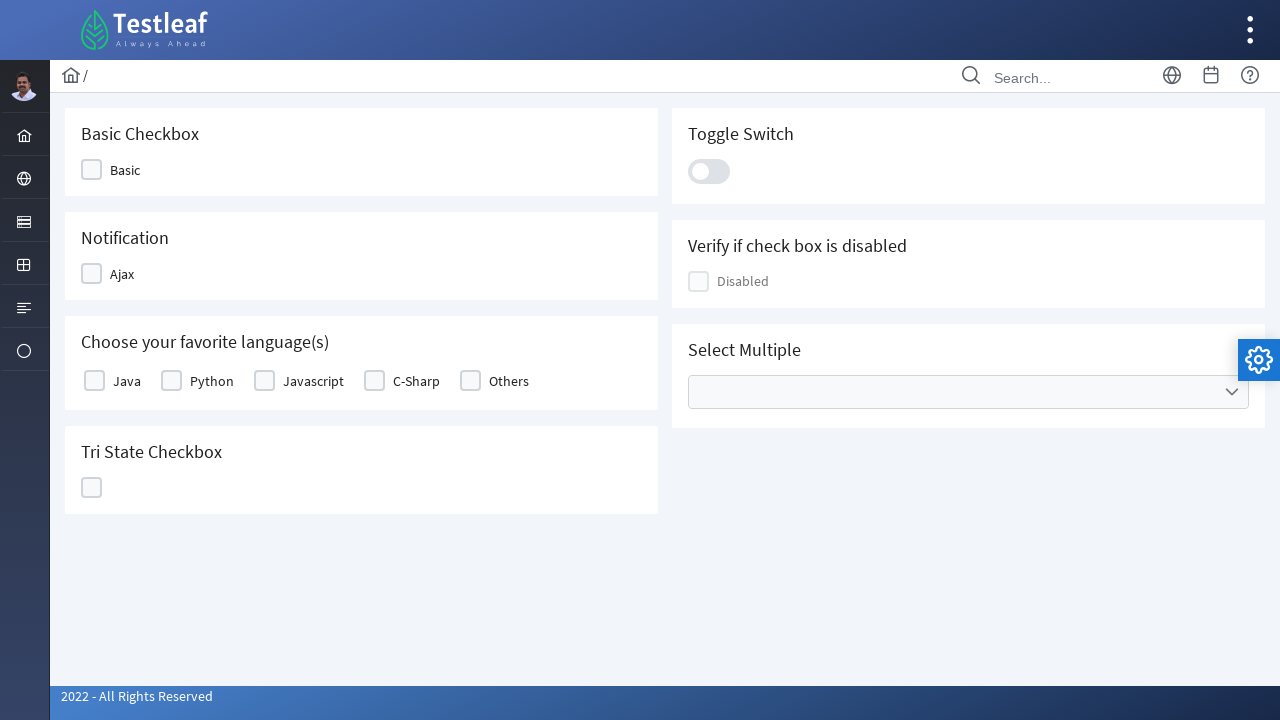

Clicked Basic checkbox at (125, 170) on xpath=//span[text()='Basic']
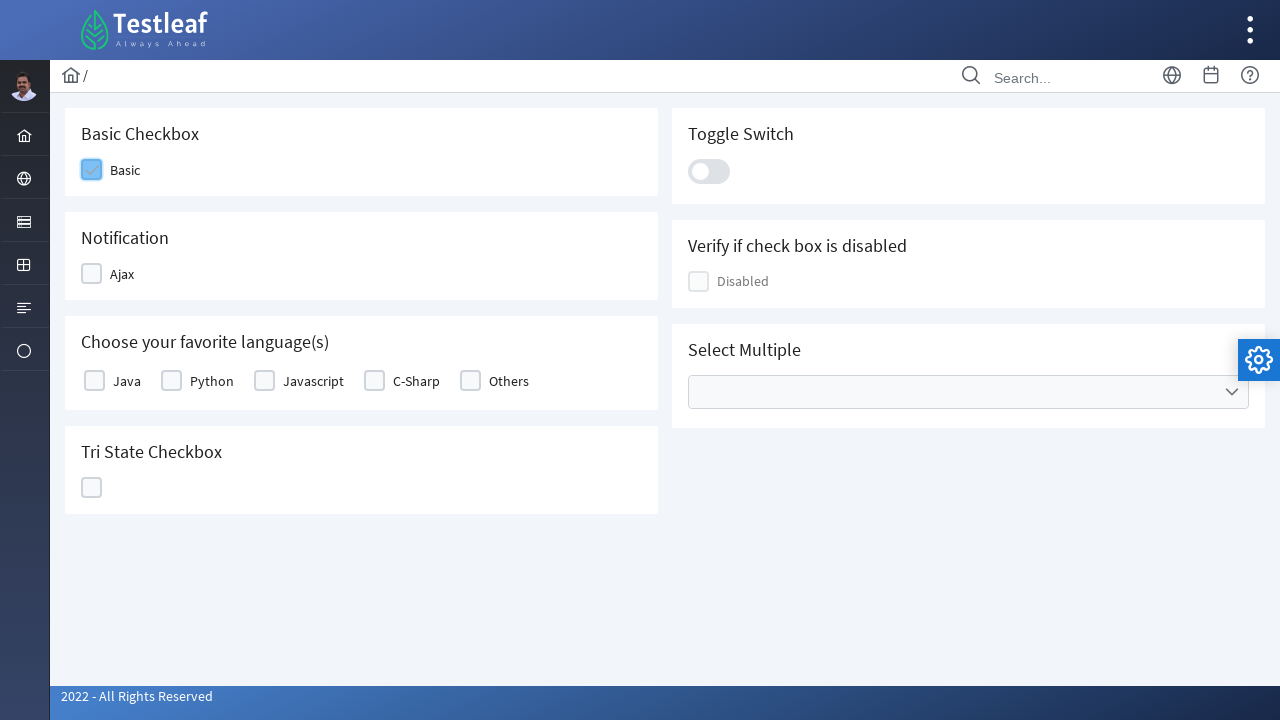

Clicked Ajax checkbox at (122, 274) on xpath=//span[text()='Ajax']
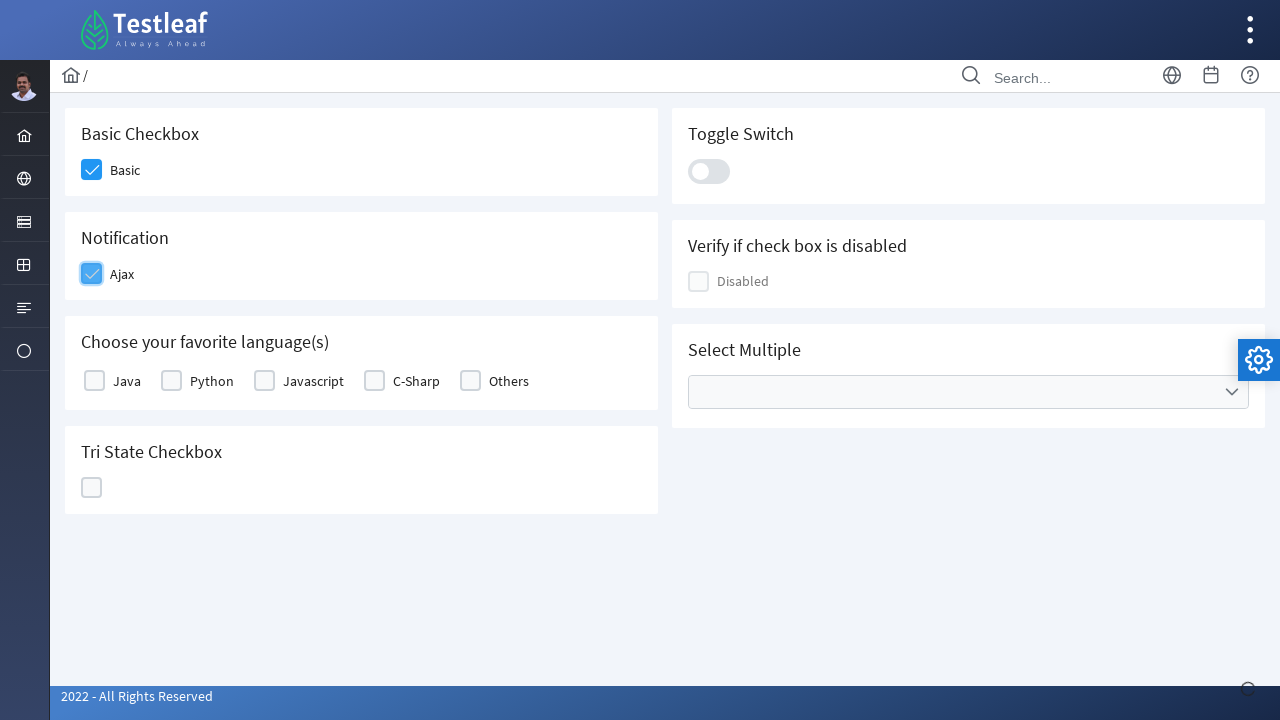

Clicked Java language checkbox at (127, 381) on xpath=//label[text()='Java']
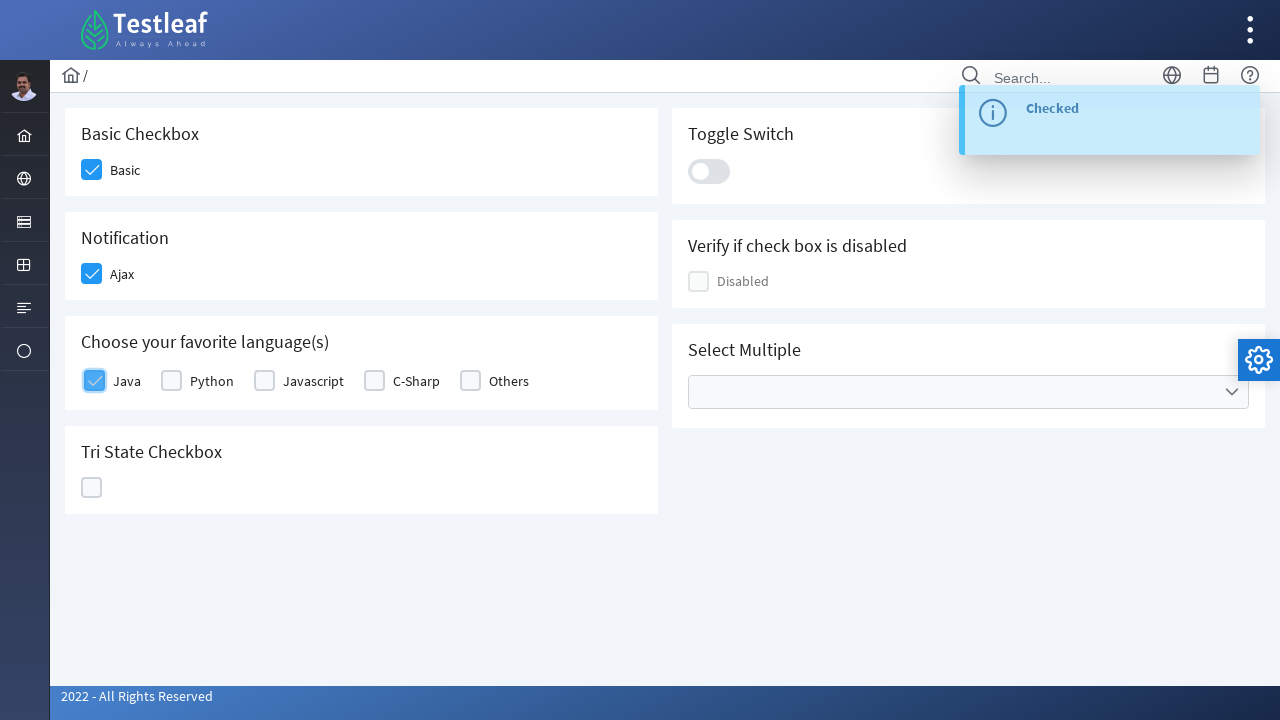

Opened multi-select checkbox menu at (1232, 392) on .ui-selectcheckboxmenu-trigger
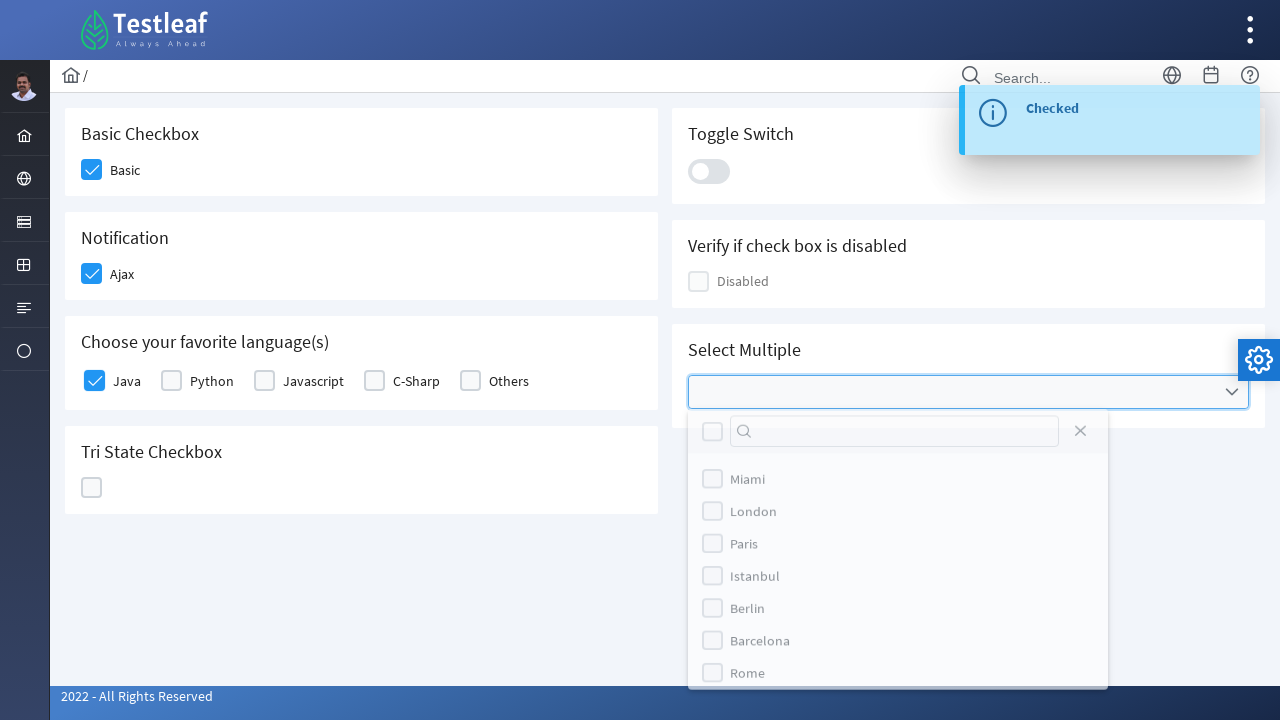

Clicked toggle switch at (709, 171) on .ui-toggleswitch-slider
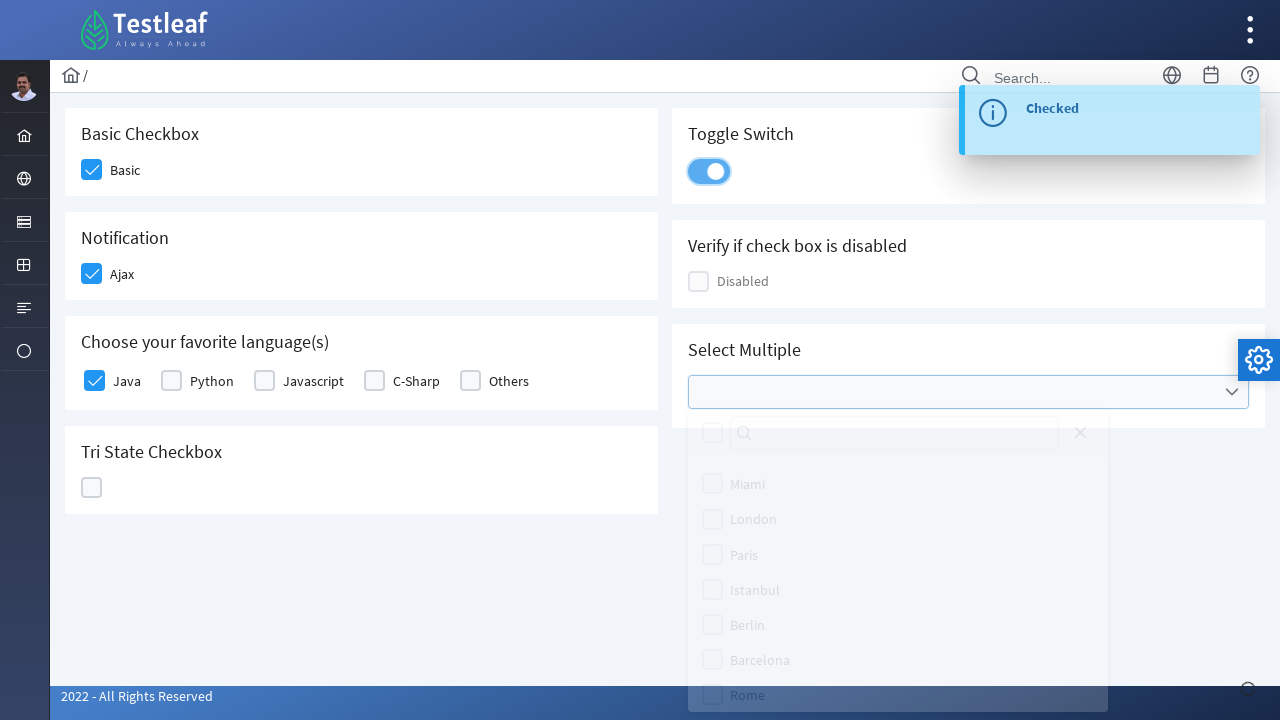

Checked if Disabled checkbox is enabled: True
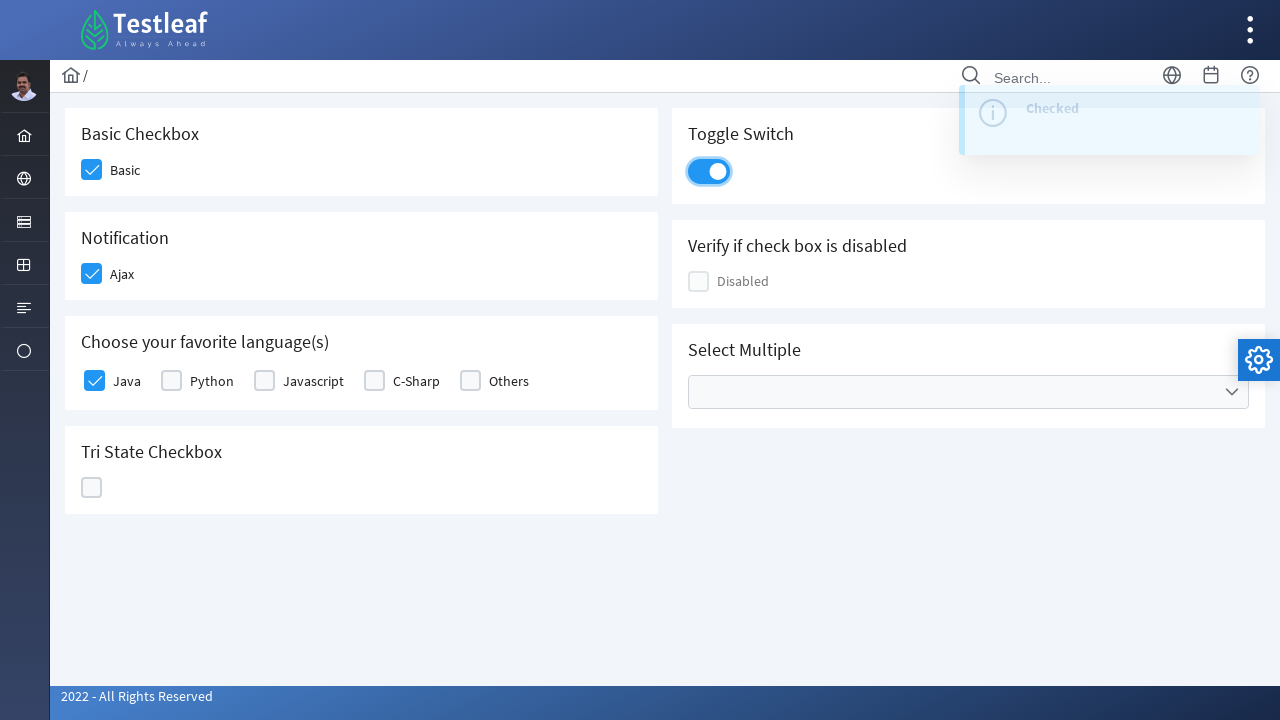

Closed multi-select checkbox menu at (1232, 392) on .ui-selectcheckboxmenu-trigger
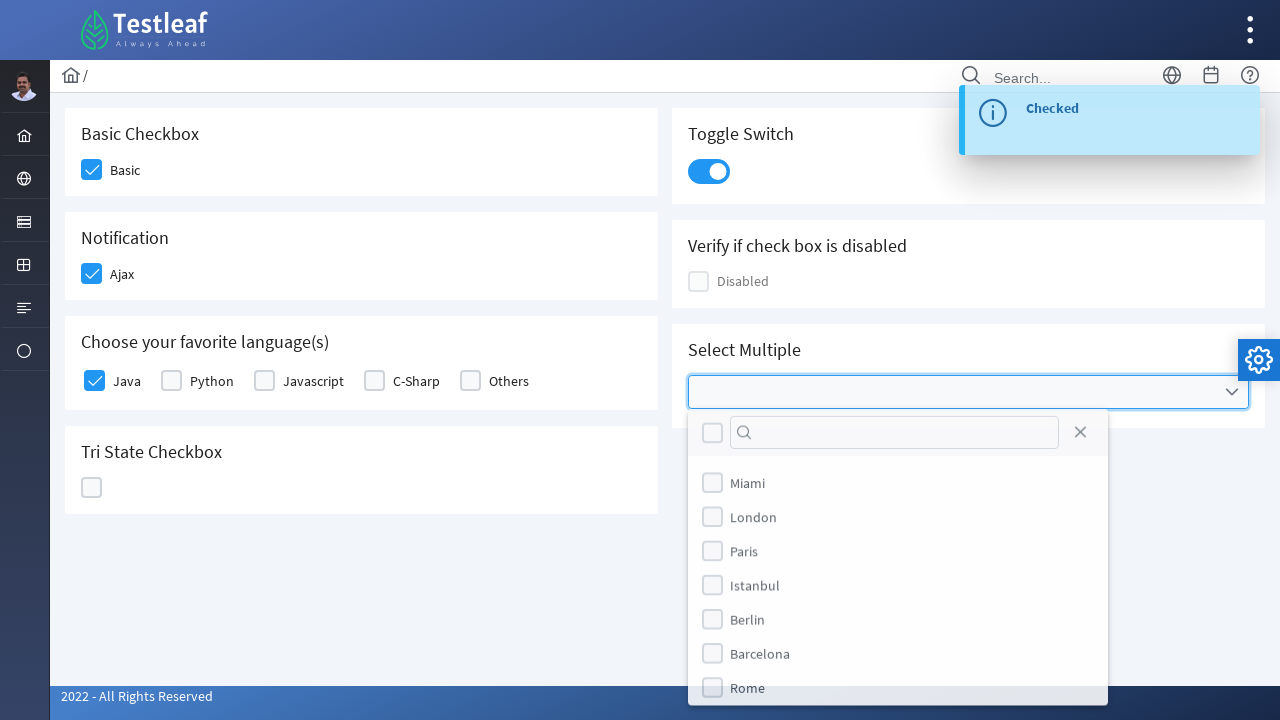

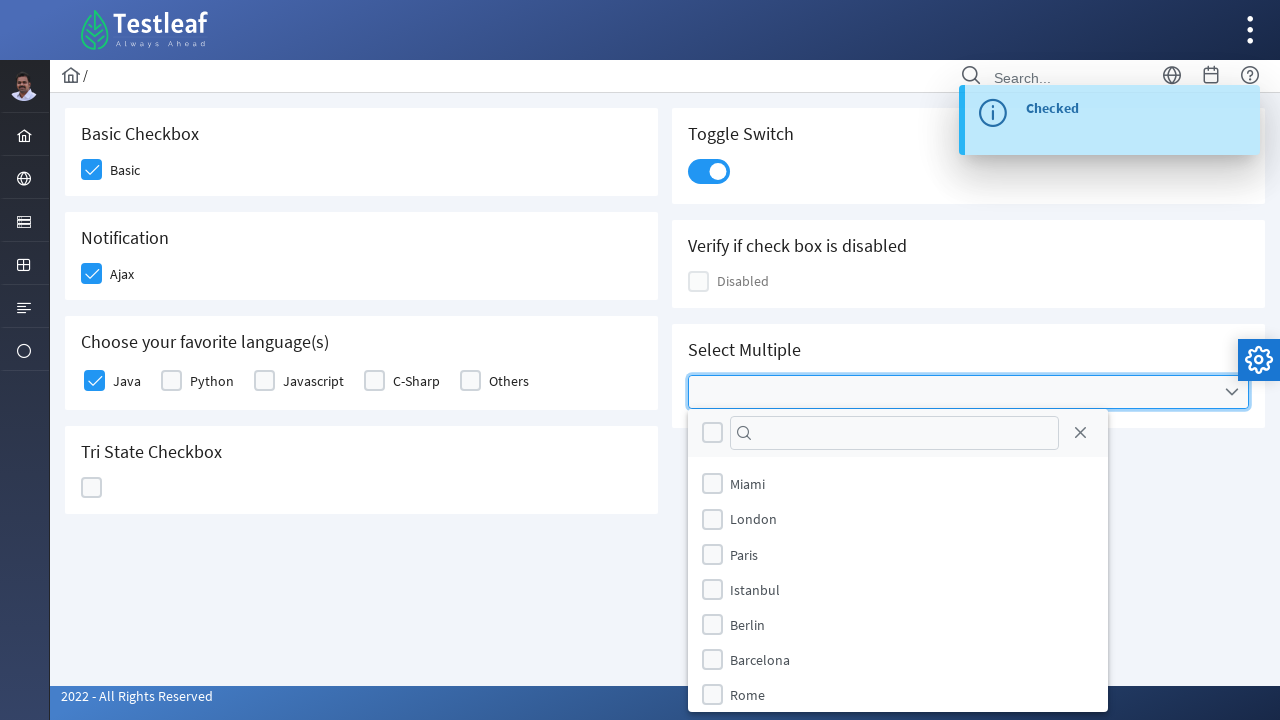